Tests adding a todo item to a sample todo application by entering text in the input field and pressing Enter, then verifying the todo was added.

Starting URL: https://lambdatest.github.io/sample-todo-app/

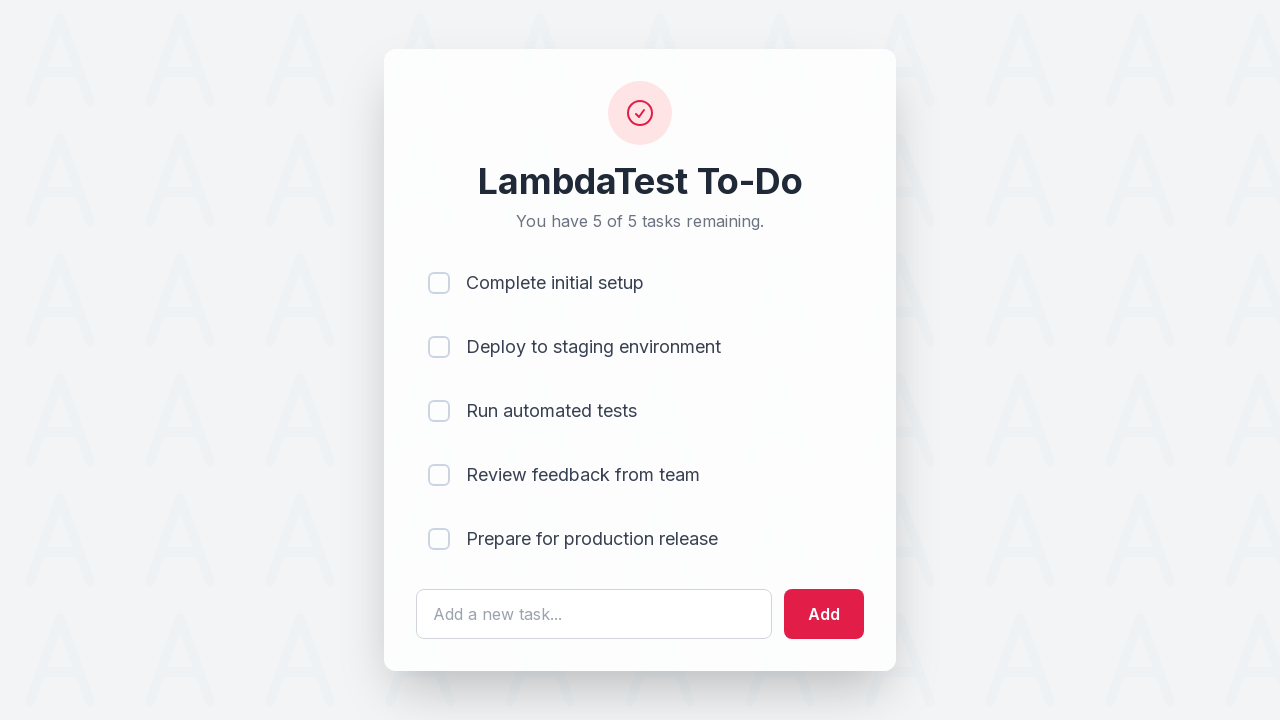

Filled todo input field with 'Learn Selenium' on #sampletodotext
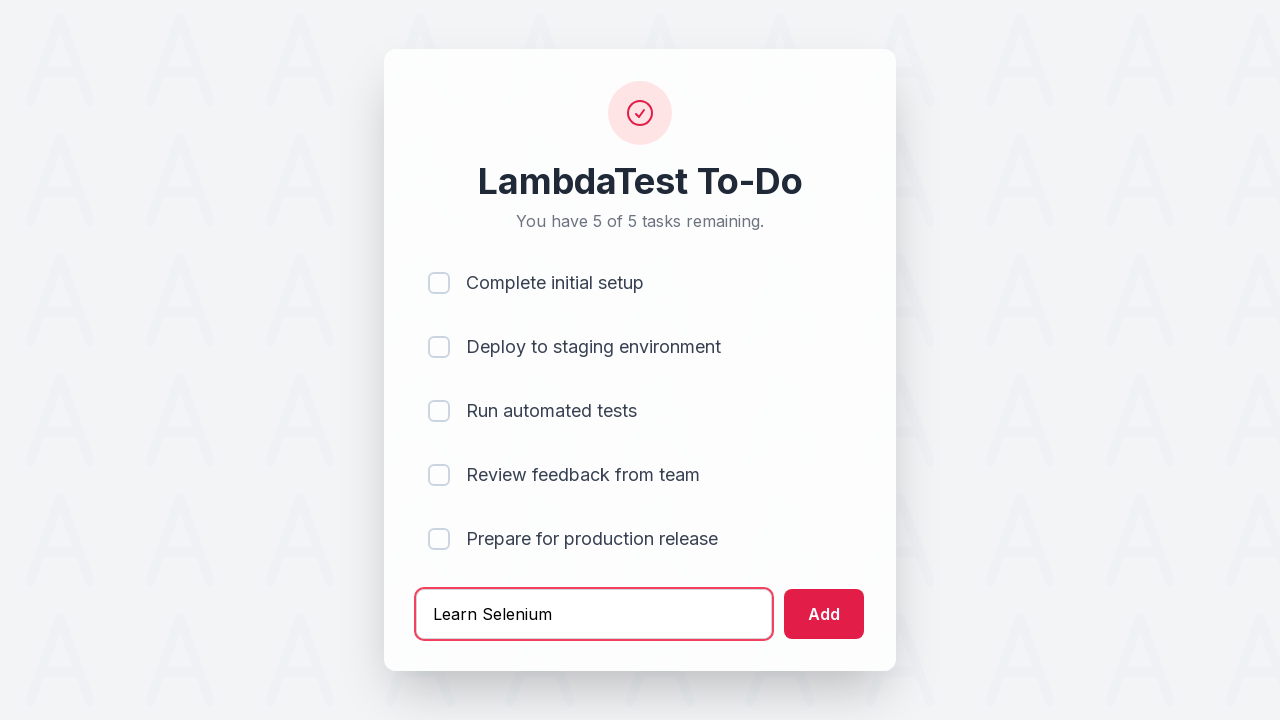

Pressed Enter to add todo item on #sampletodotext
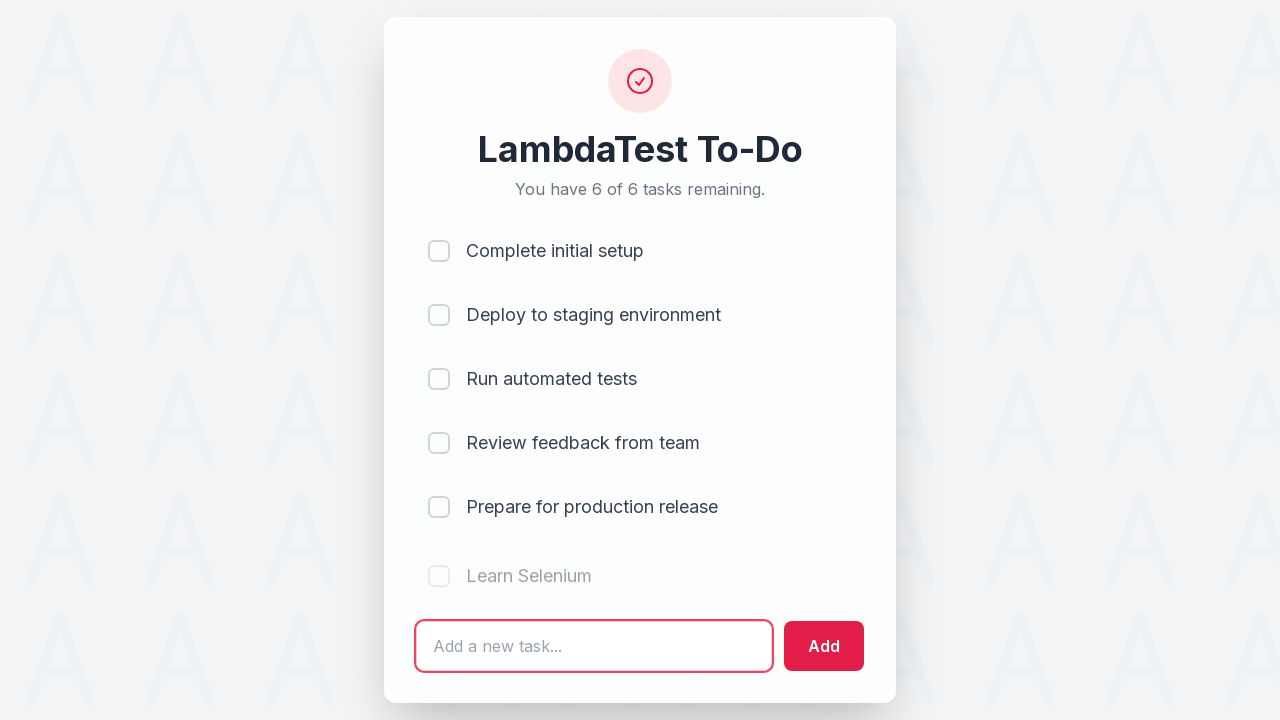

Verified new todo item appears in the list
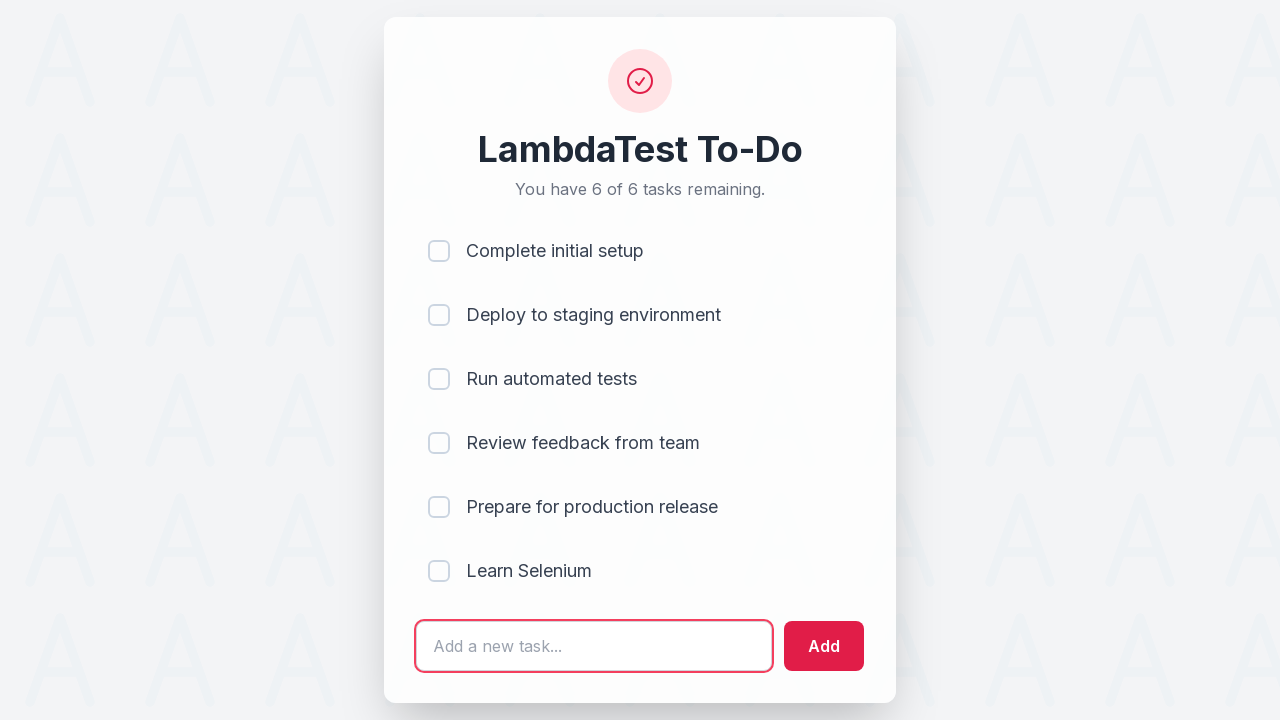

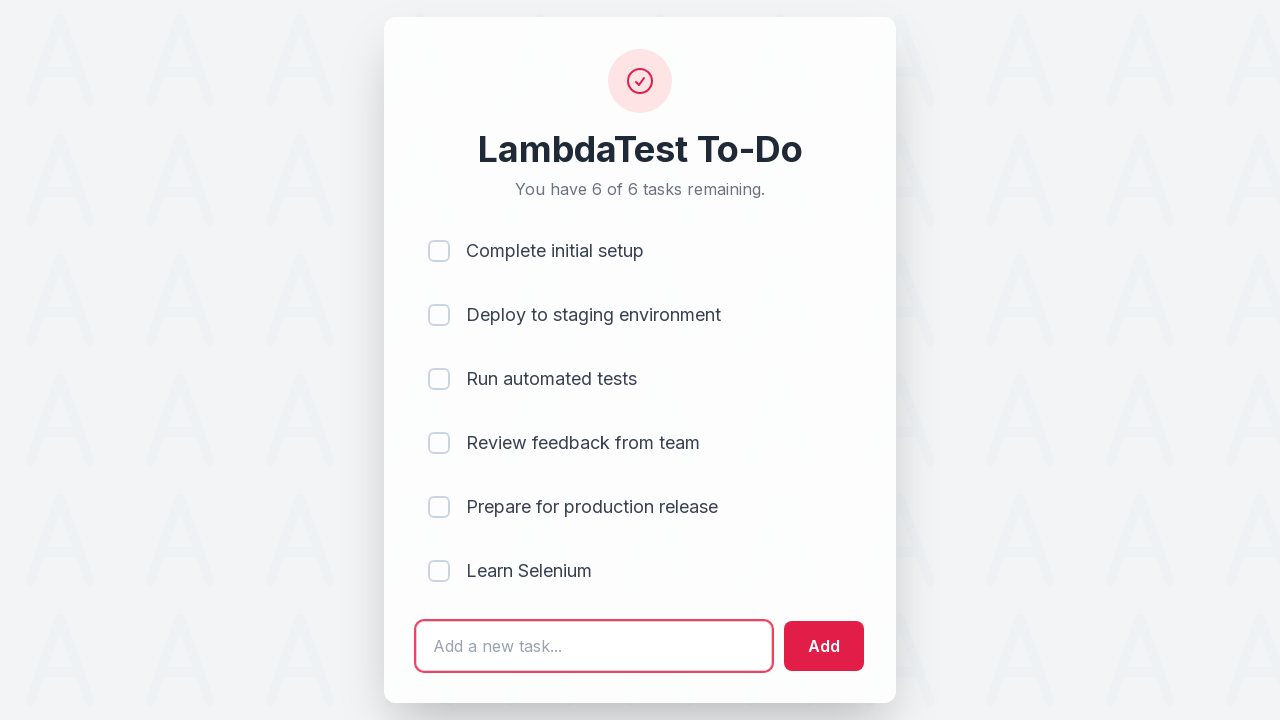